Tests a simple form by filling in first name, last name, city, and country fields, then clicking the submit button and handling the resulting alert dialog.

Starting URL: http://suninjuly.github.io/simple_form_find_task.html

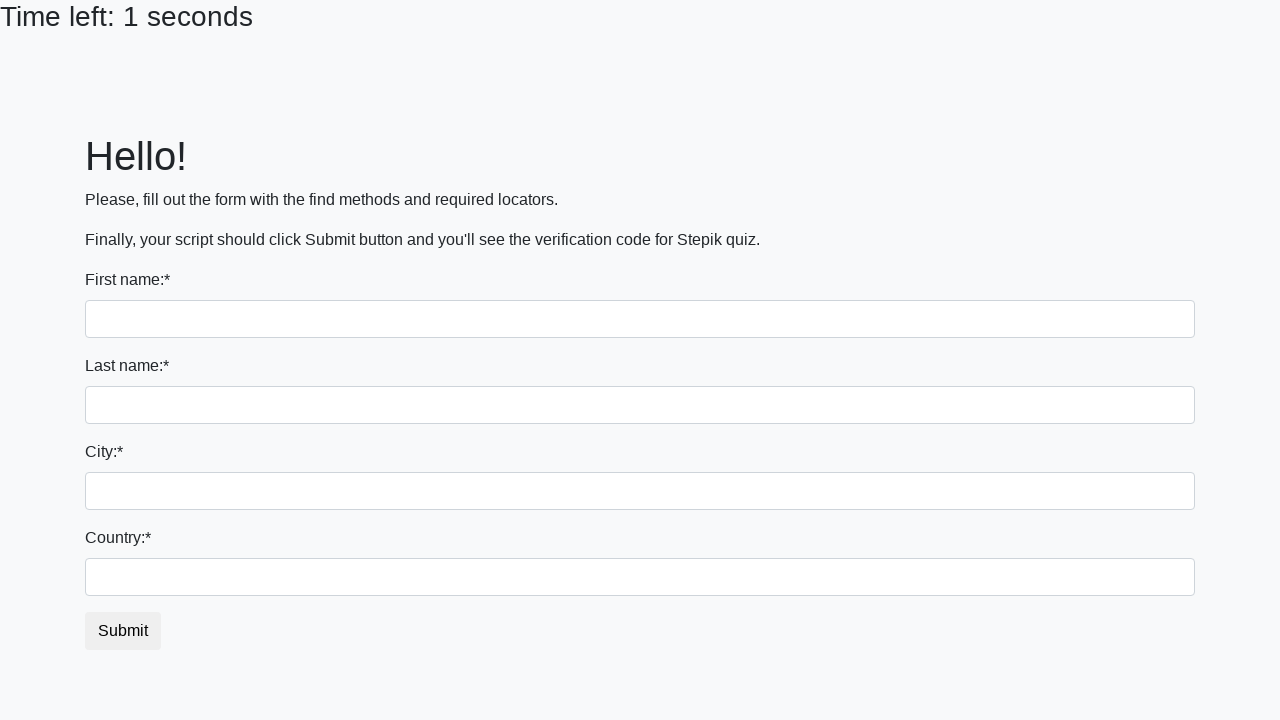

Filled first name field with 'Ivan' on input
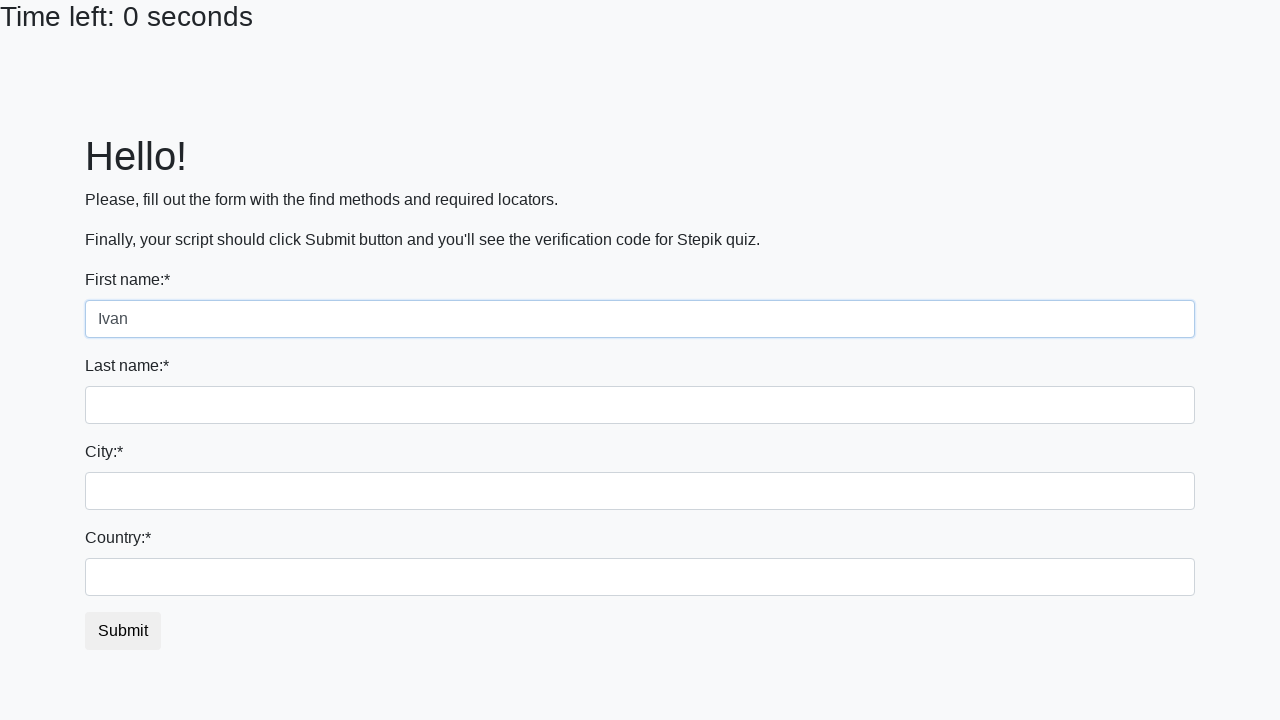

Filled last name field with 'Petrov' on input[name='last_name']
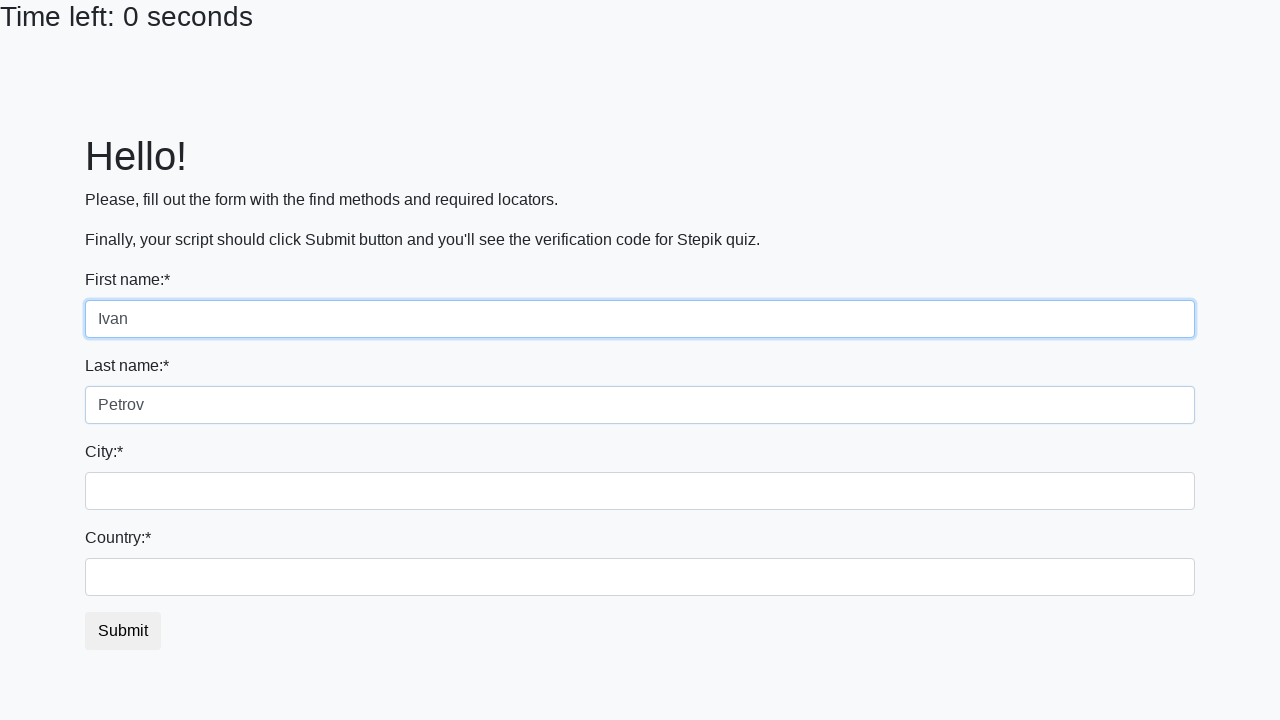

Filled city field with 'Smolensk' on .form-control.city
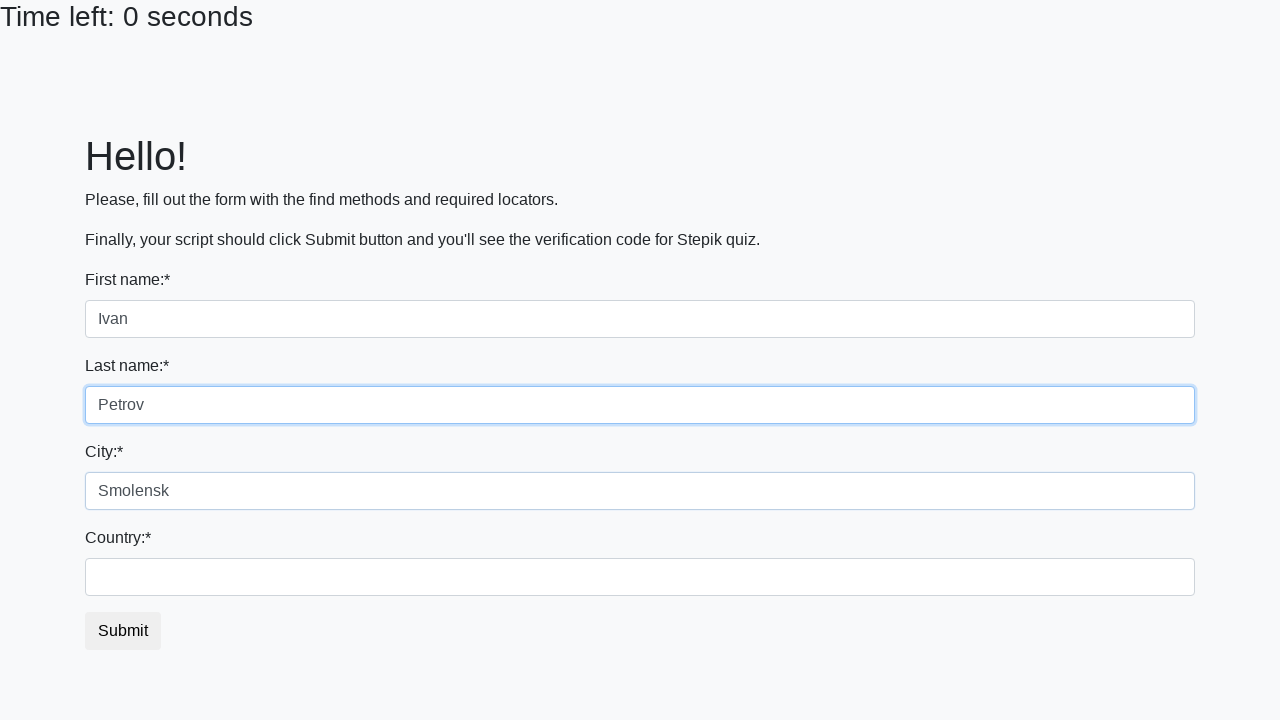

Filled country field with 'Russia' on #country
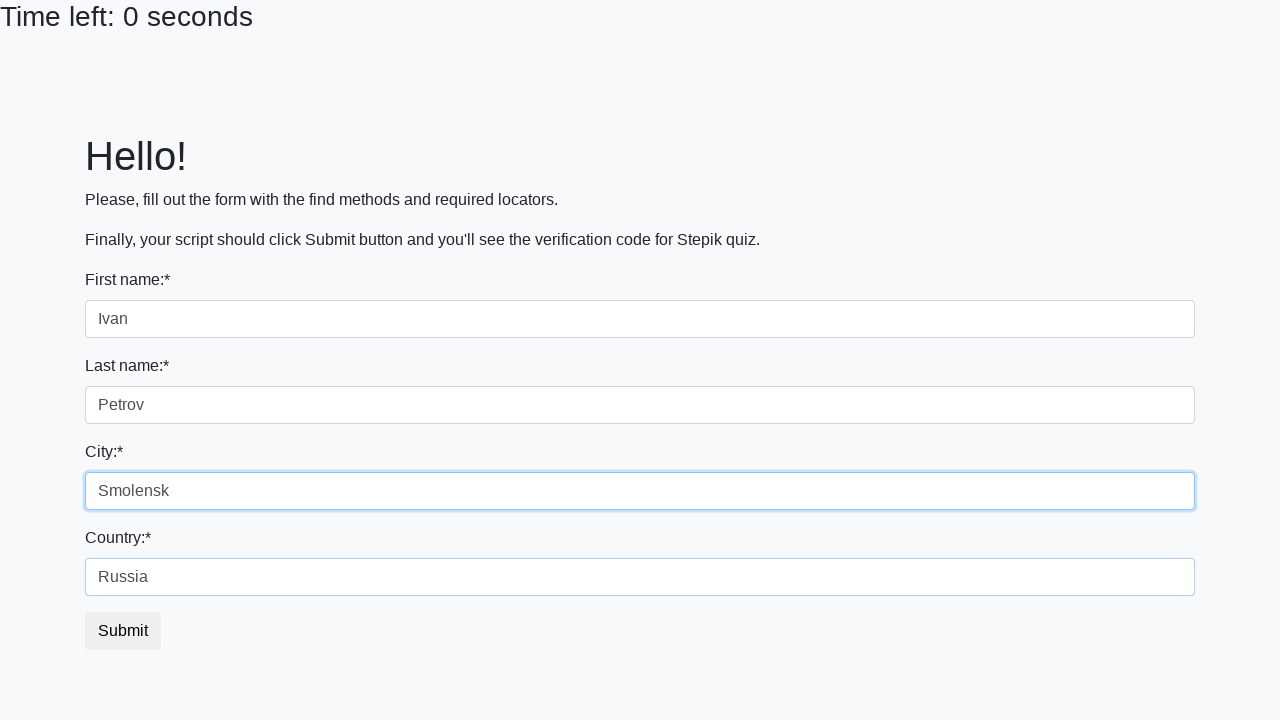

Clicked submit button at (123, 631) on button.btn
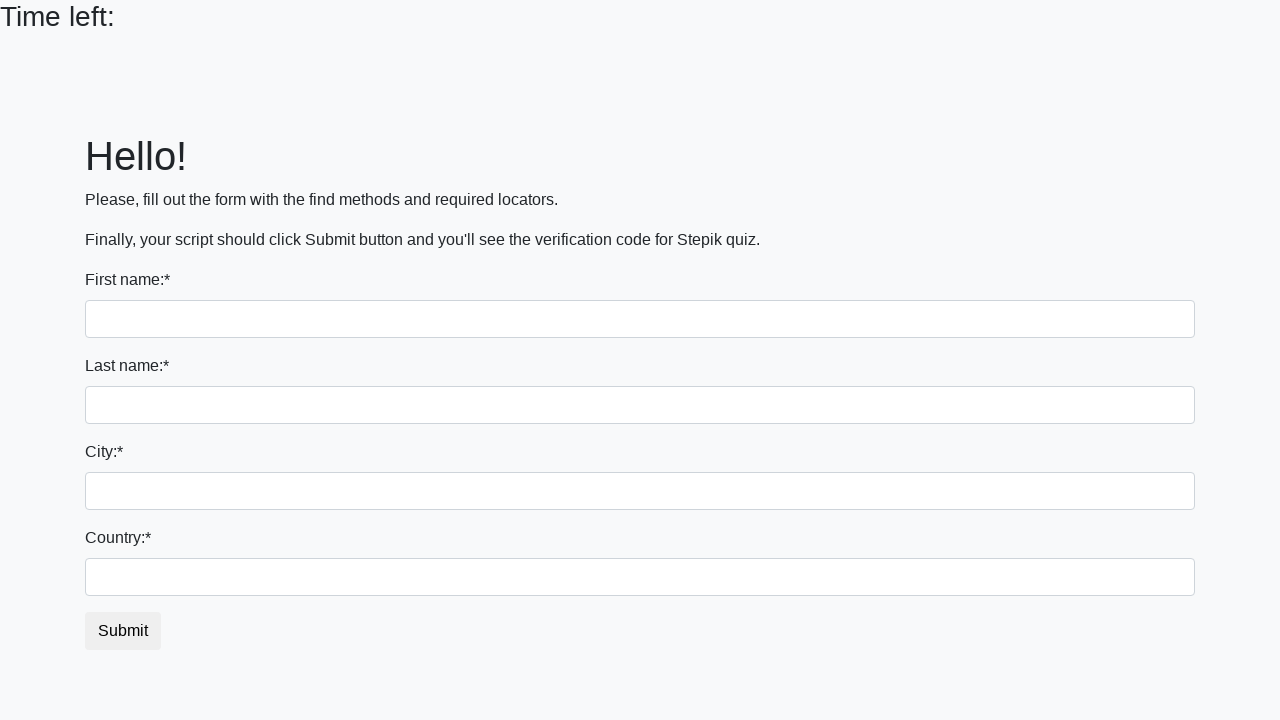

Set up dialog handler to accept alerts
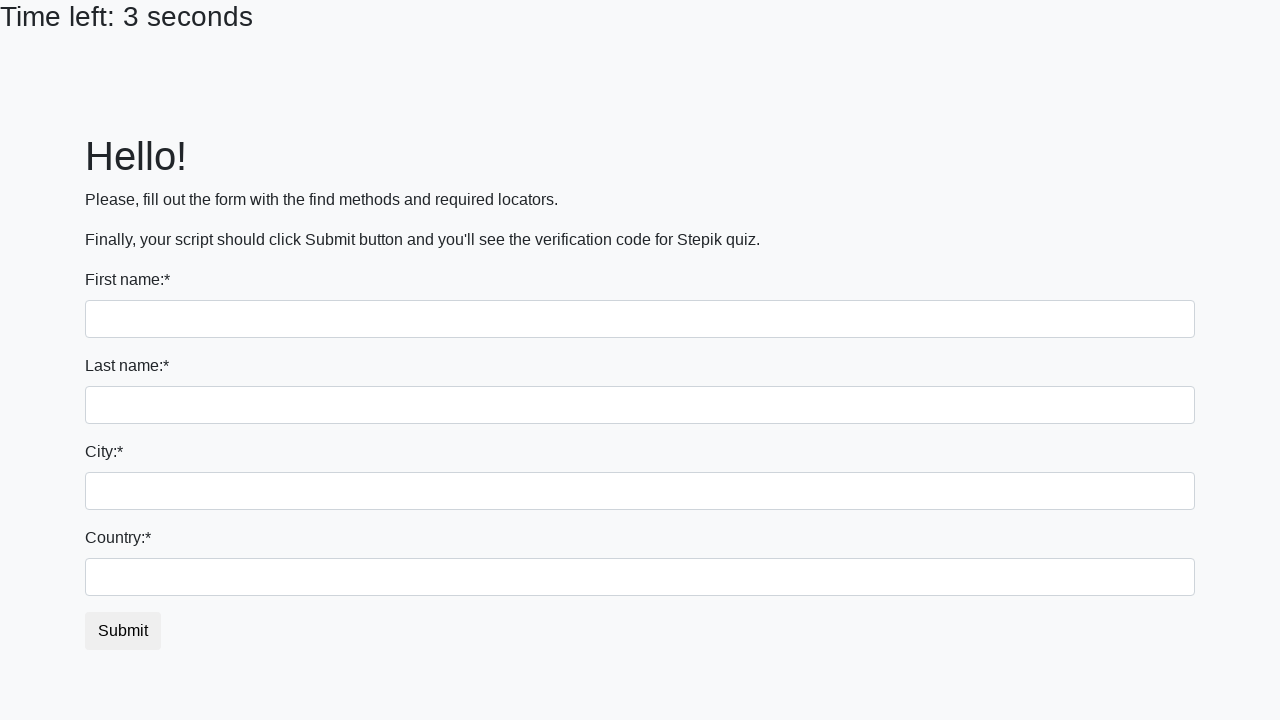

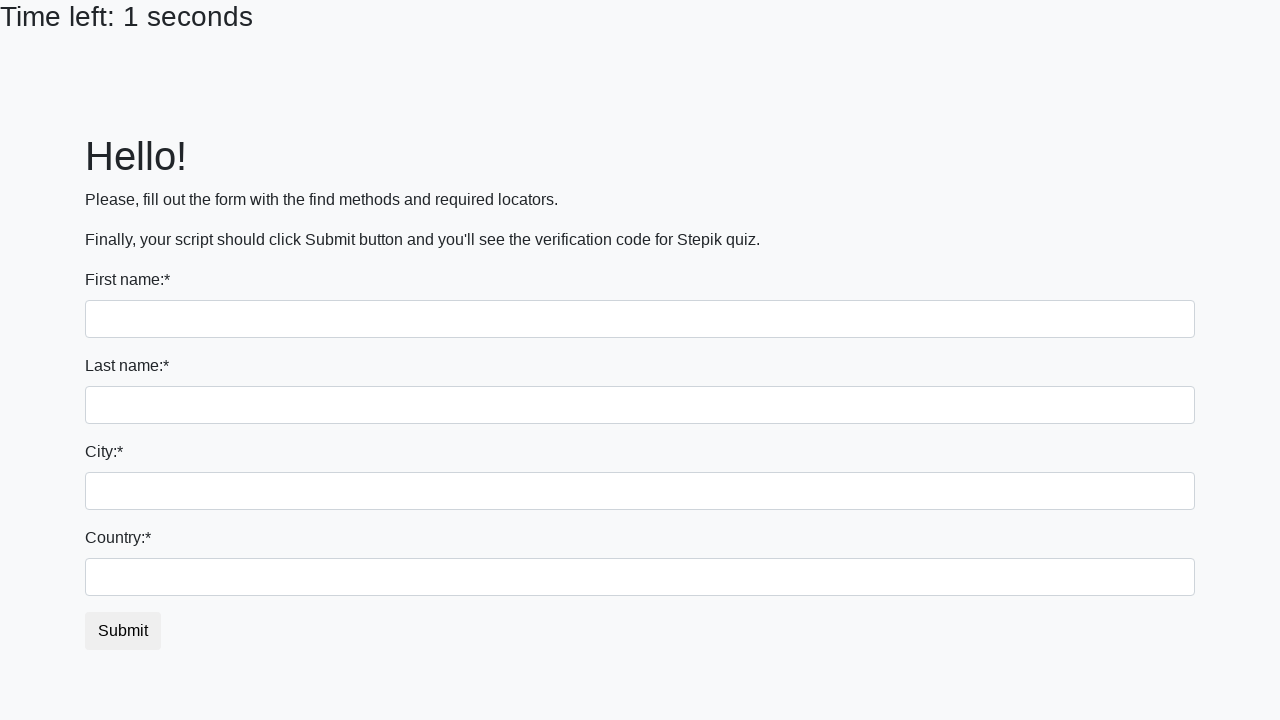